Tests auto-suggest dropdown functionality by typing a partial country name and selecting "India" from the suggested options.

Starting URL: https://rahulshettyacademy.com/dropdownsPractise/

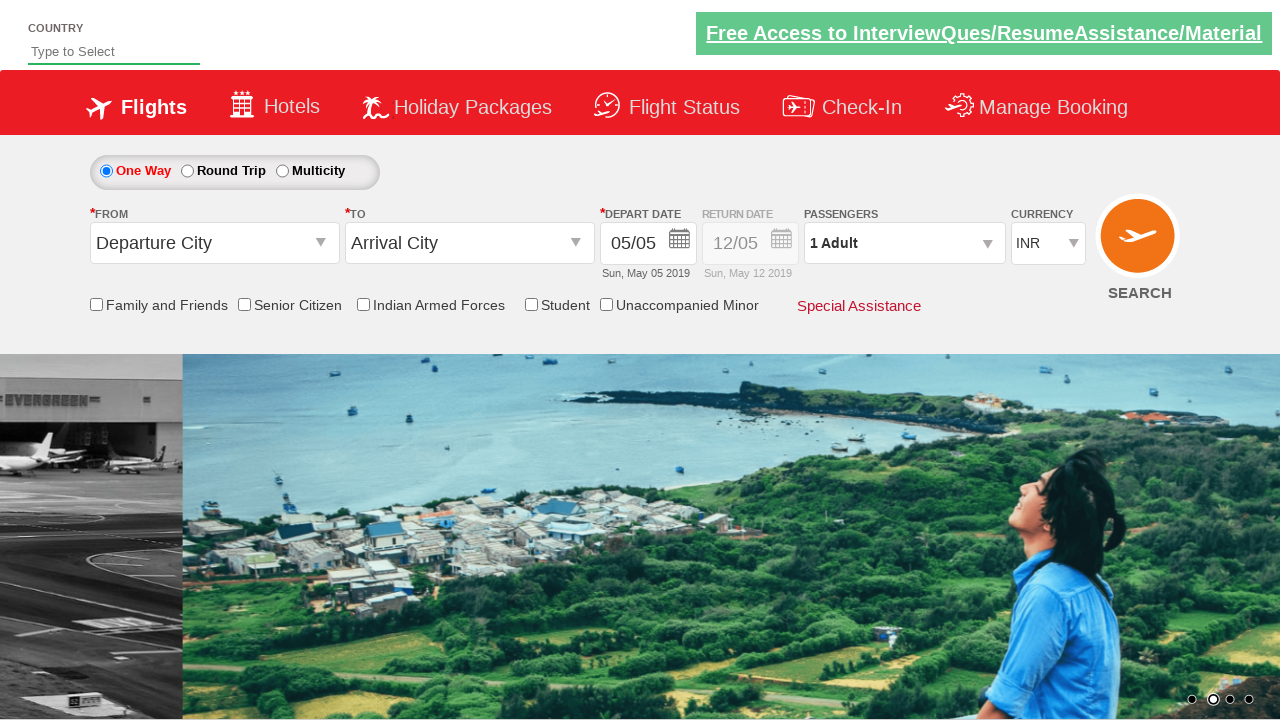

Typed 'ind' in autosuggest field to trigger dropdown suggestions on #autosuggest
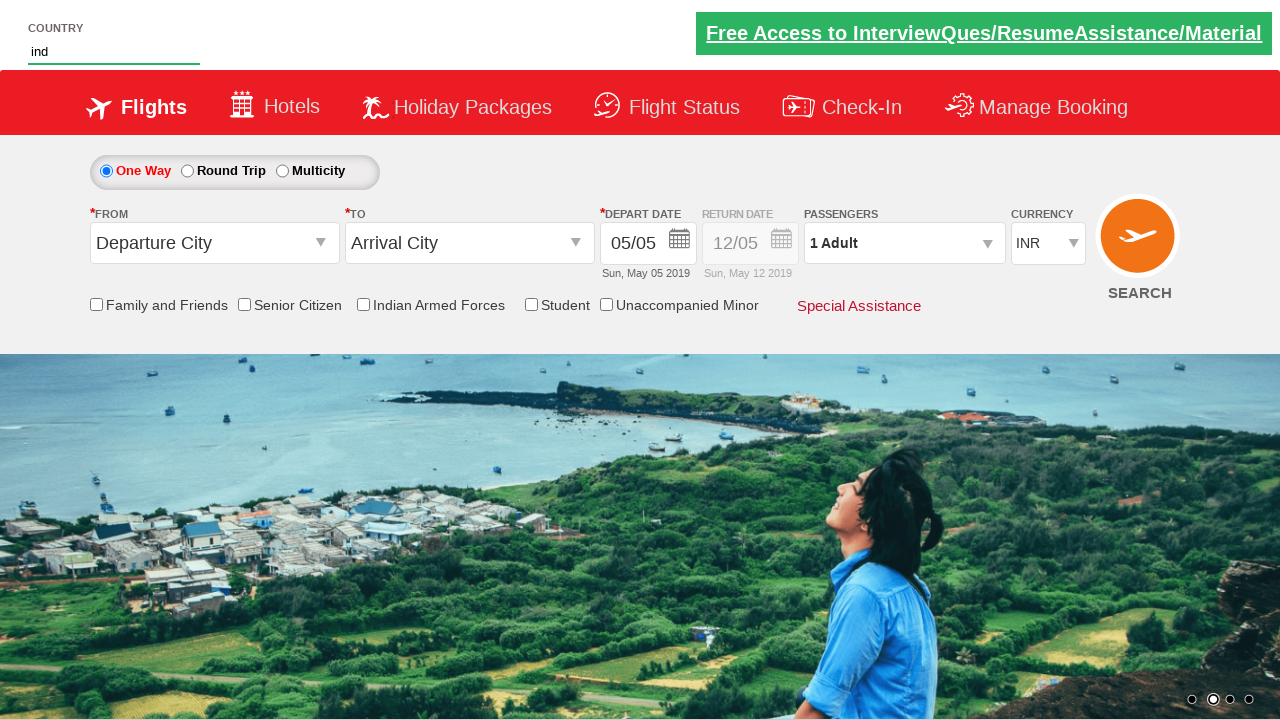

Waited for suggestion options to appear in dropdown
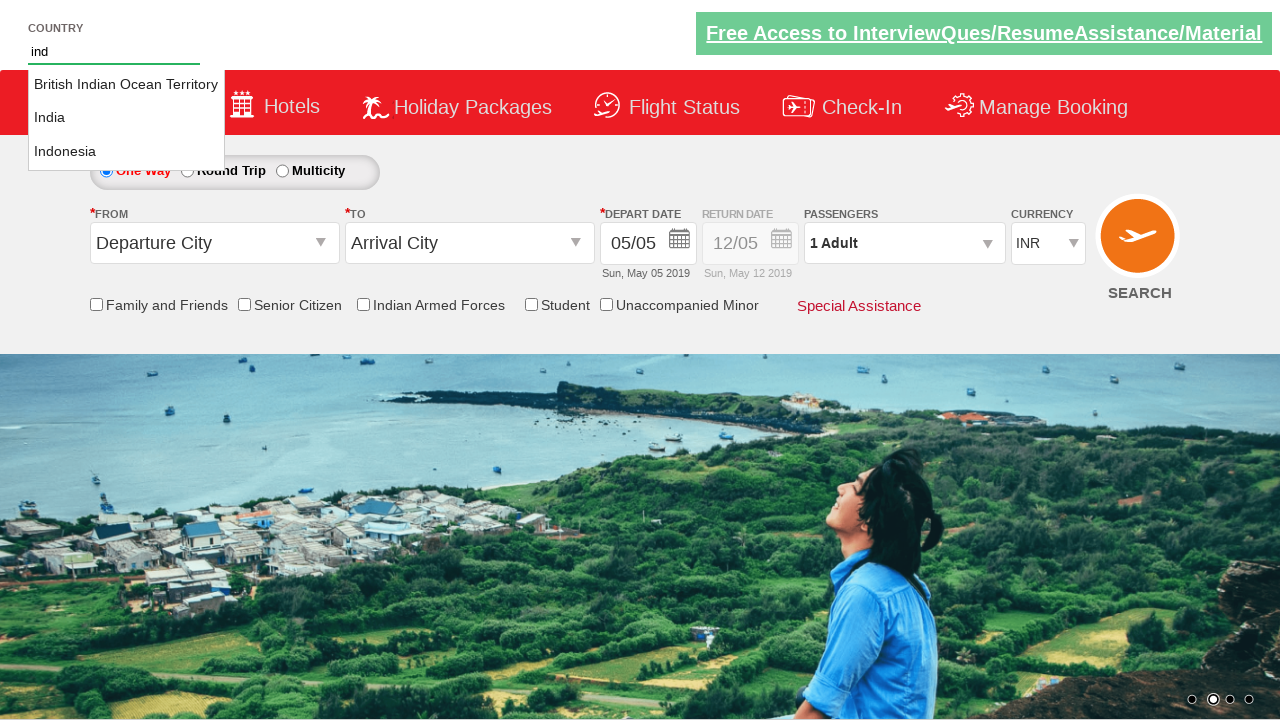

Retrieved all available suggestion options from dropdown
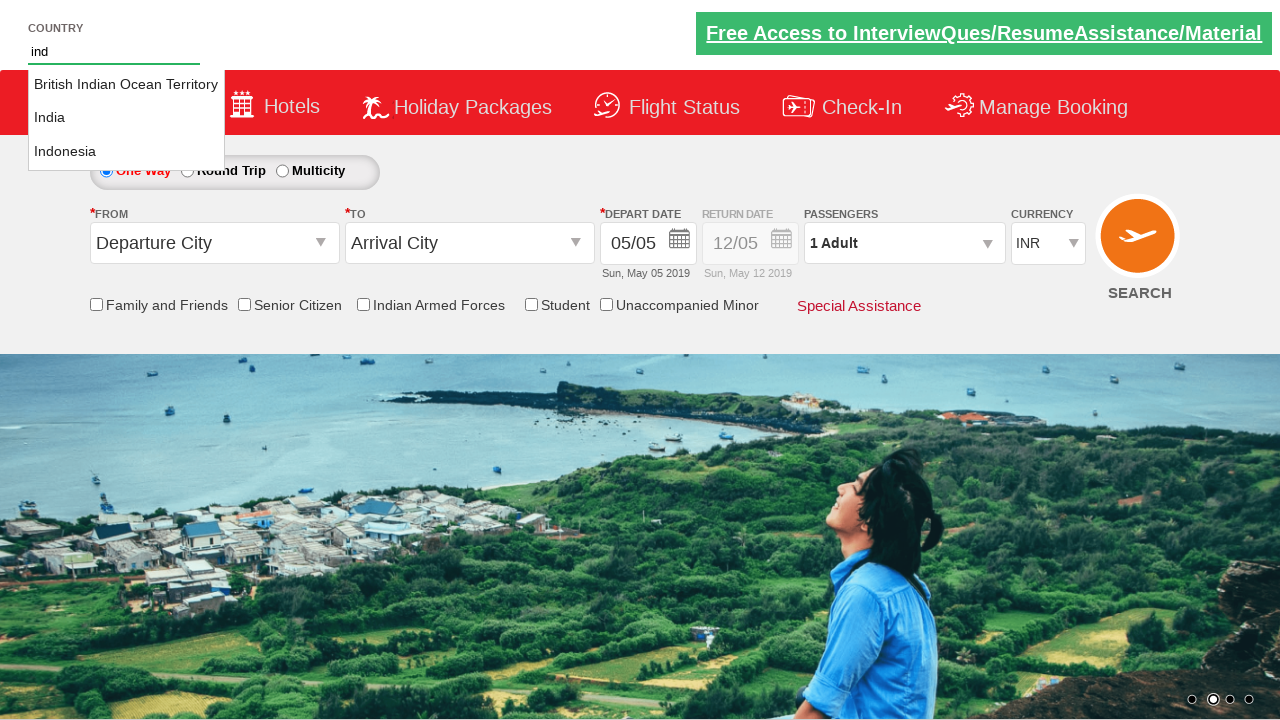

Clicked on 'India' from the dropdown suggestions at (126, 118) on li.ui-menu-item a >> nth=1
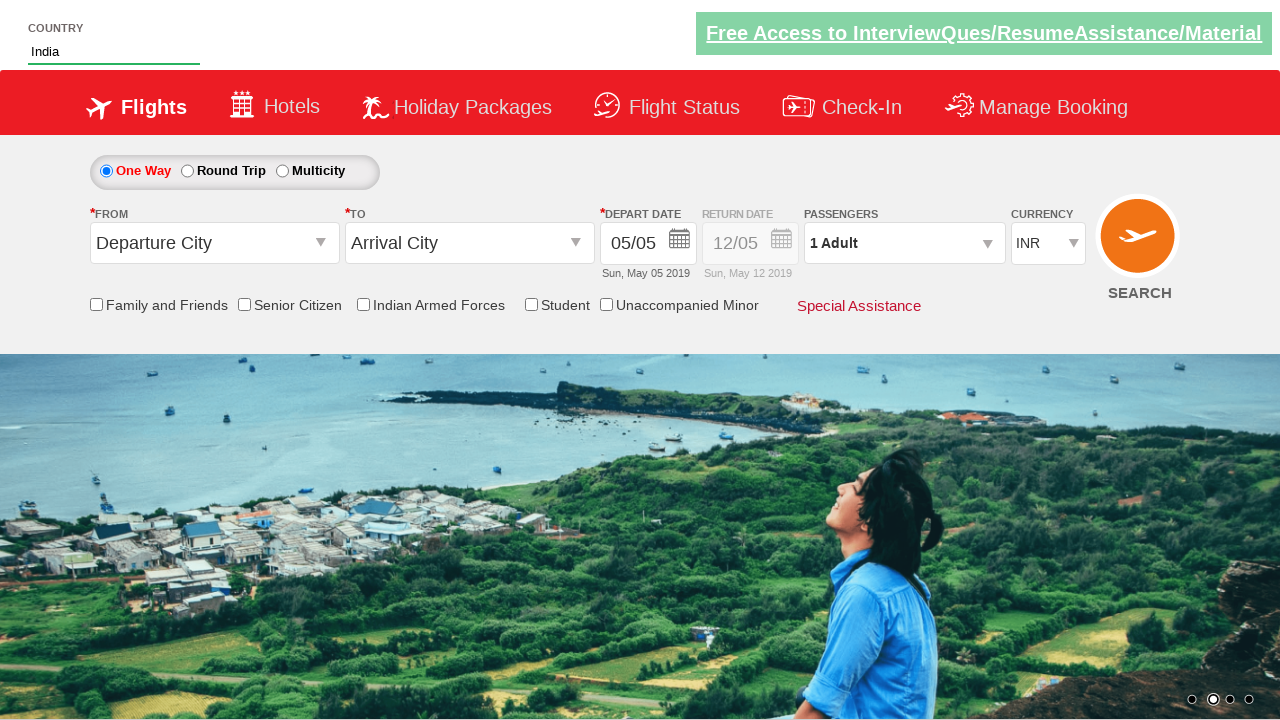

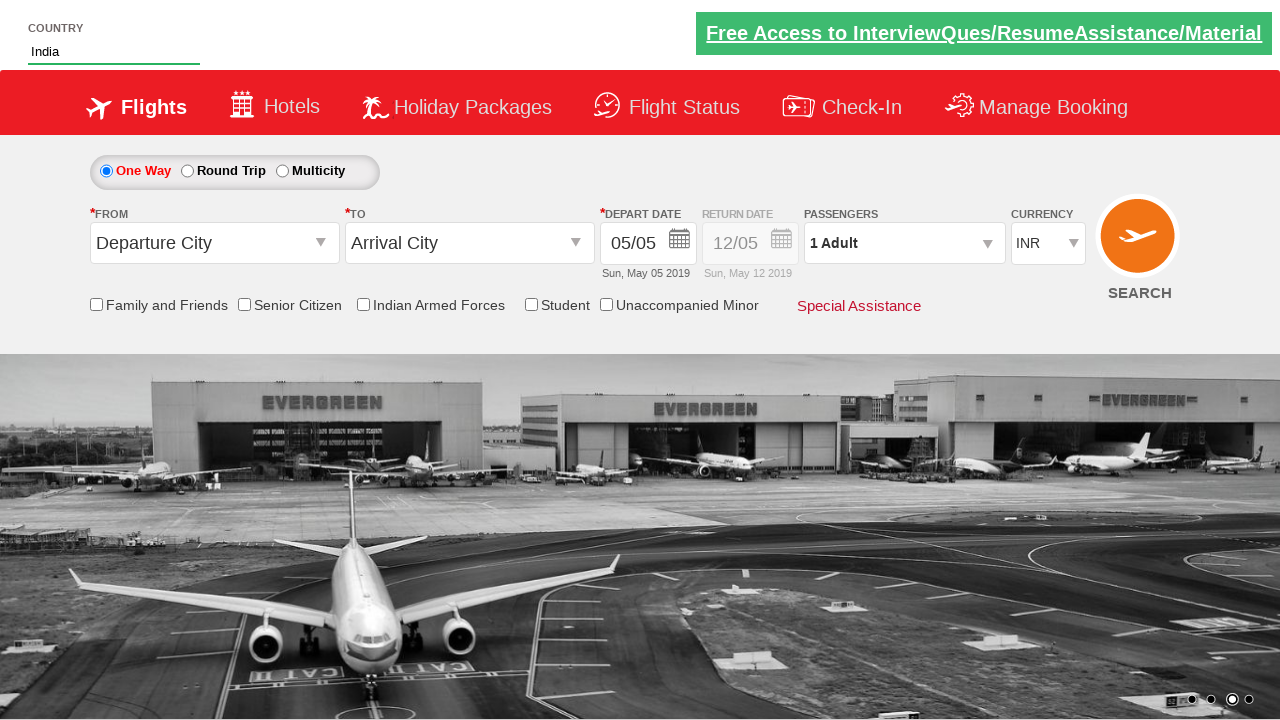